Tests various input field interactions including entering text, appending text, clearing fields, and verifying field states on the LetCode practice page

Starting URL: https://letcode.in/edit

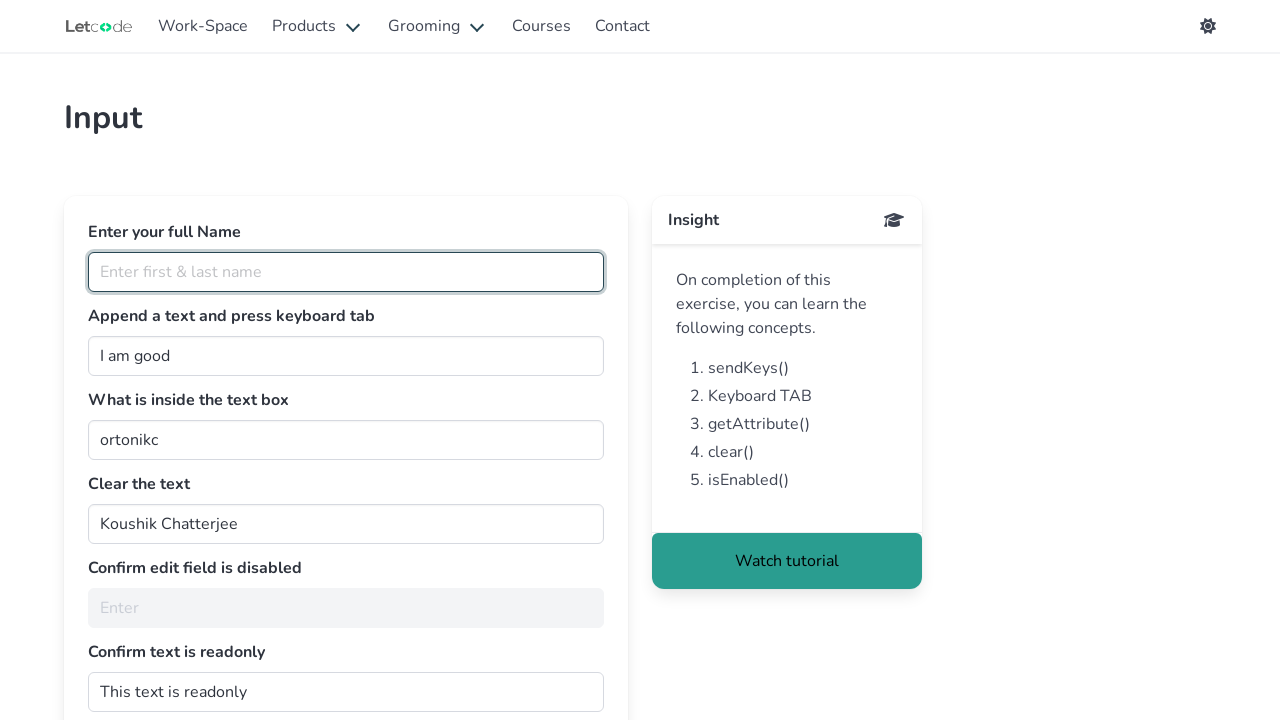

Filled full name field with 'Kumar Pantaa' on #fullName
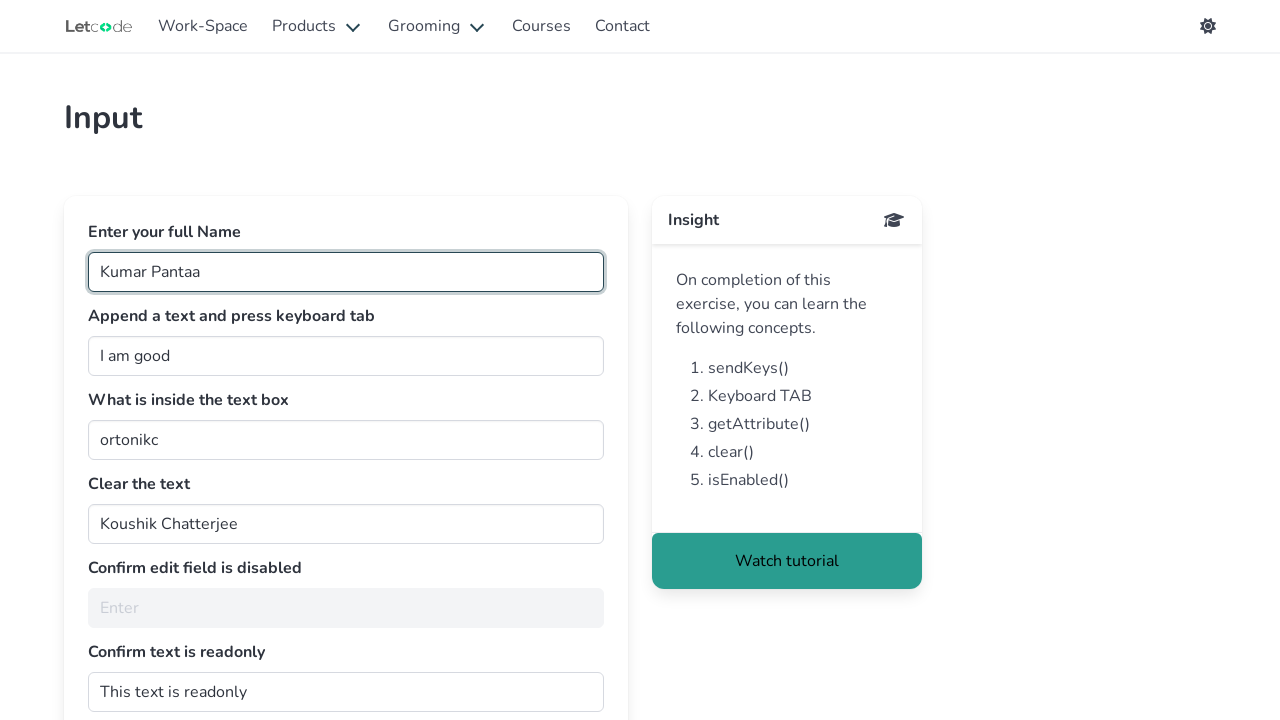

Appended ' in automation' to the join field on #join
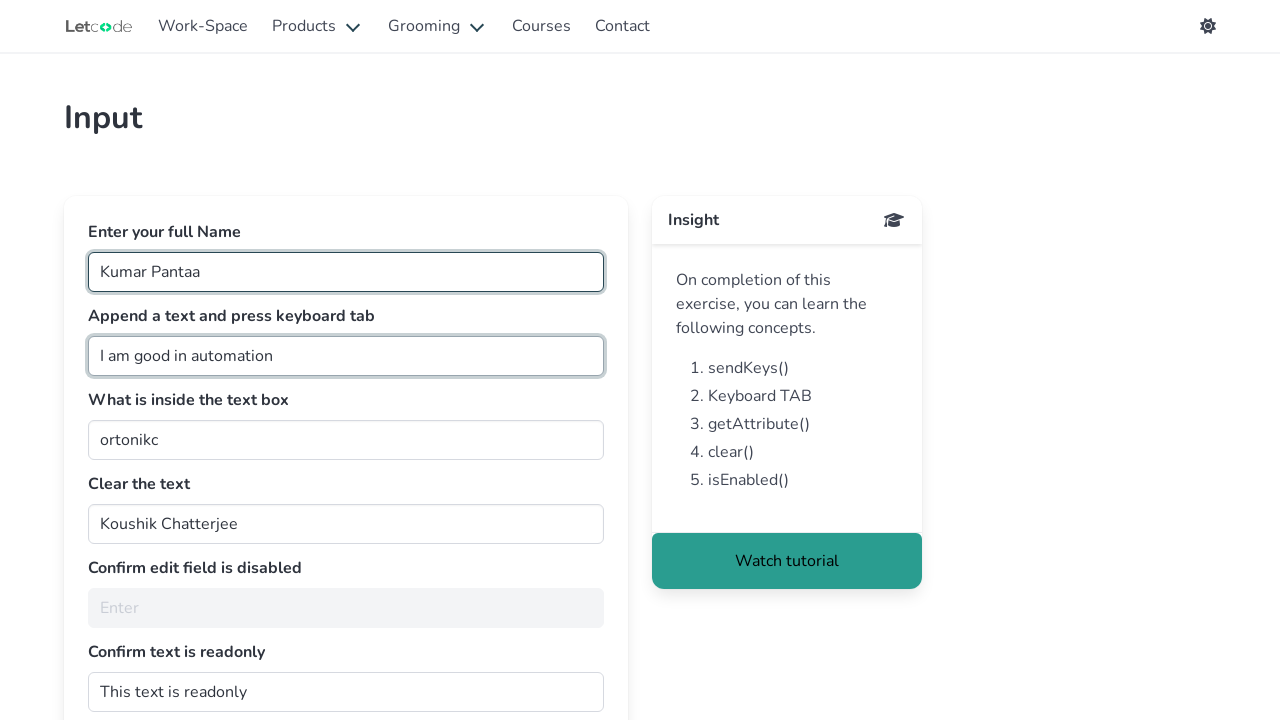

Pressed Tab key to move focus
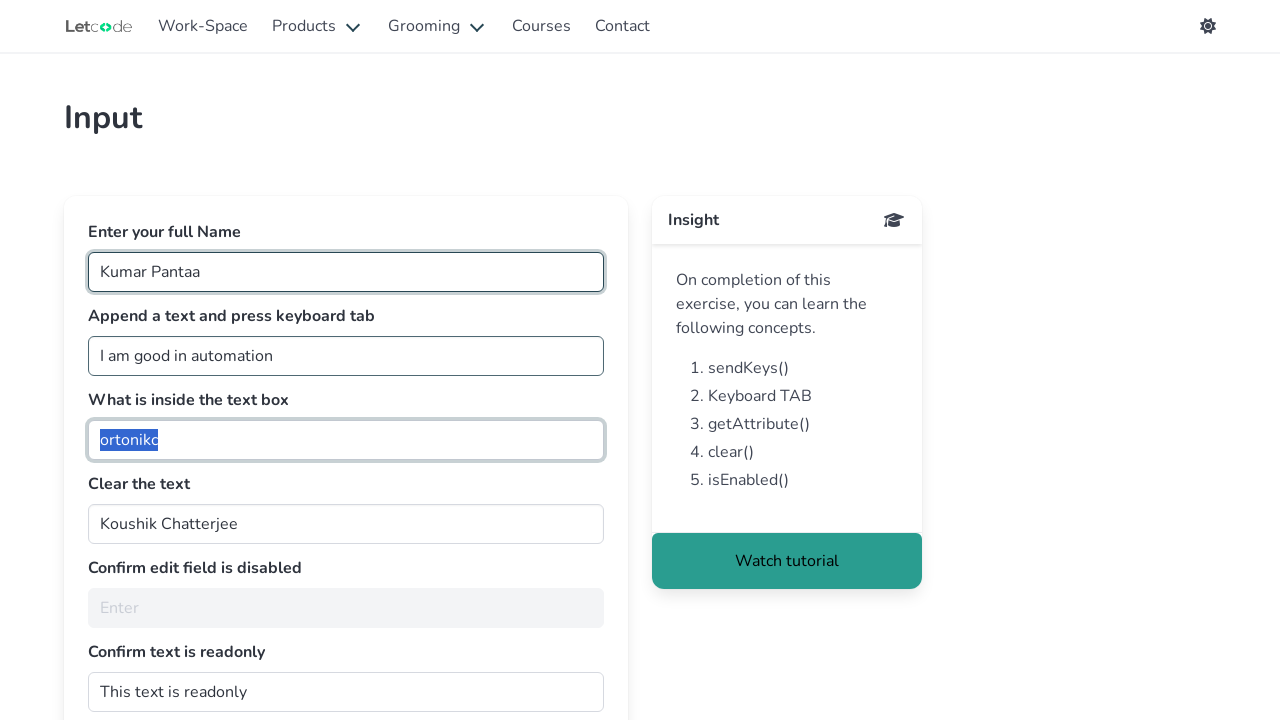

Retrieved text from getMe field: 'ortonikc'
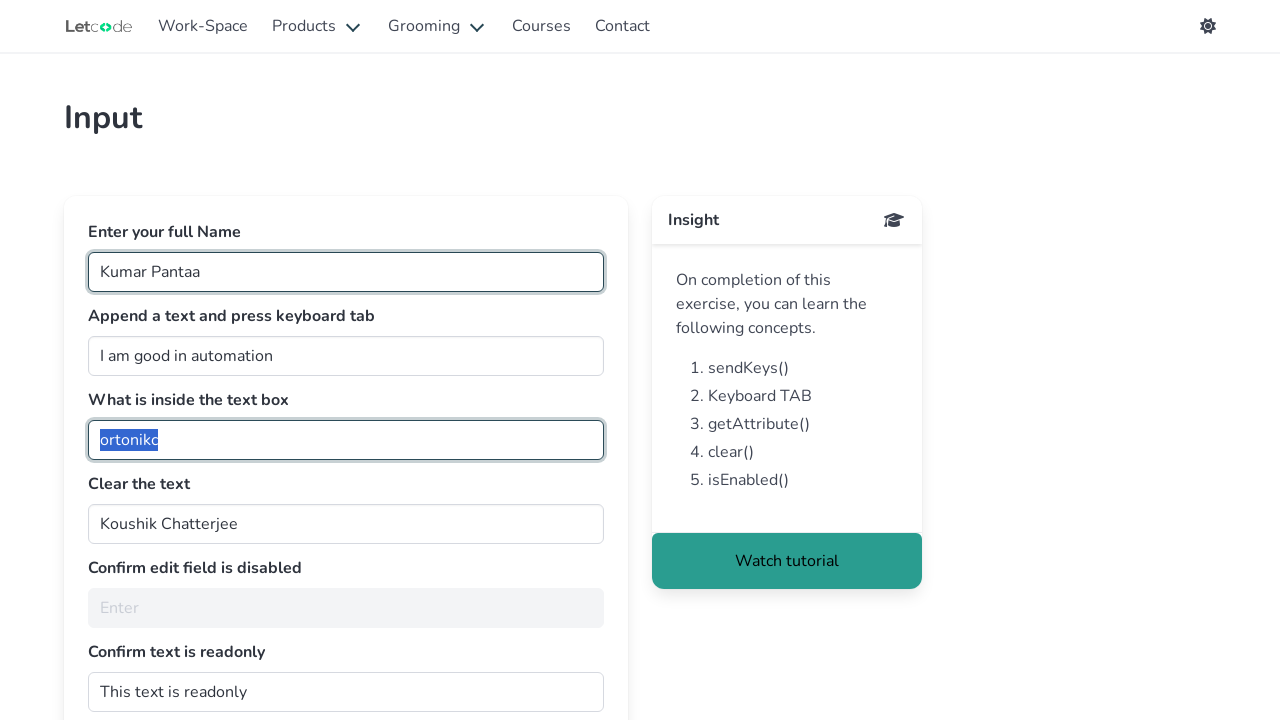

Cleared the clearMe field on #clearMe
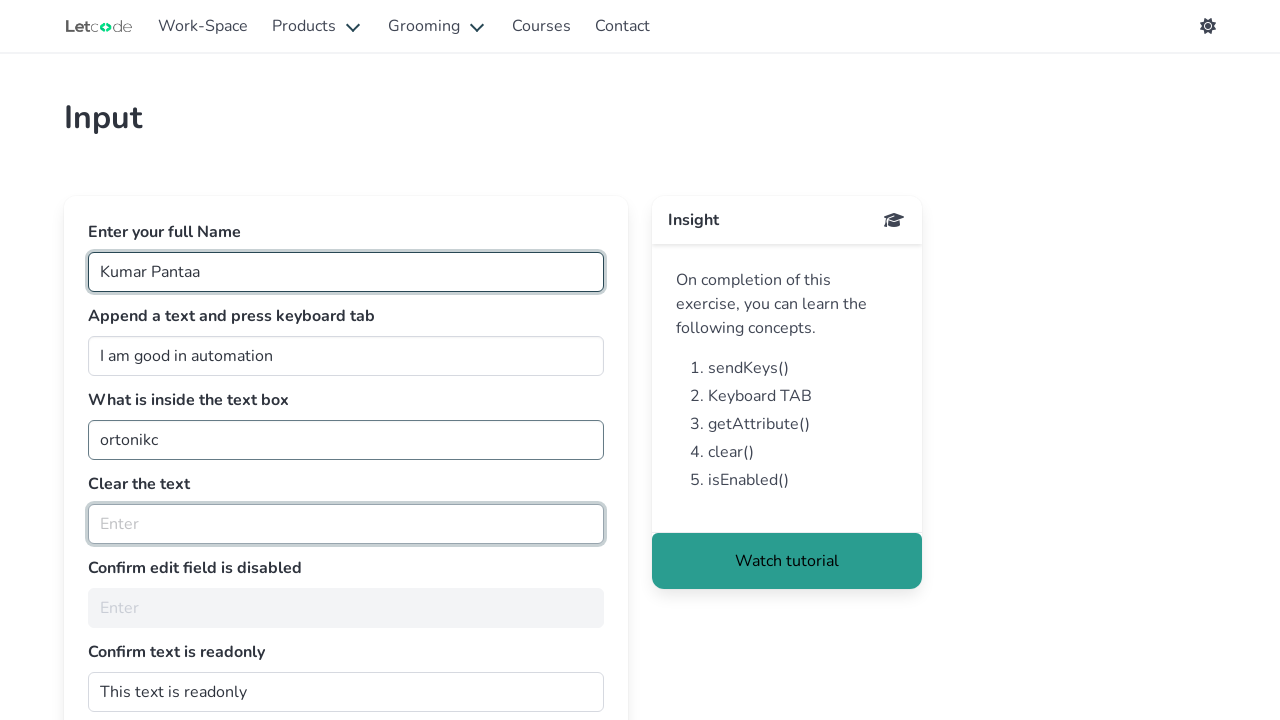

Verified noEdit field is enabled: False
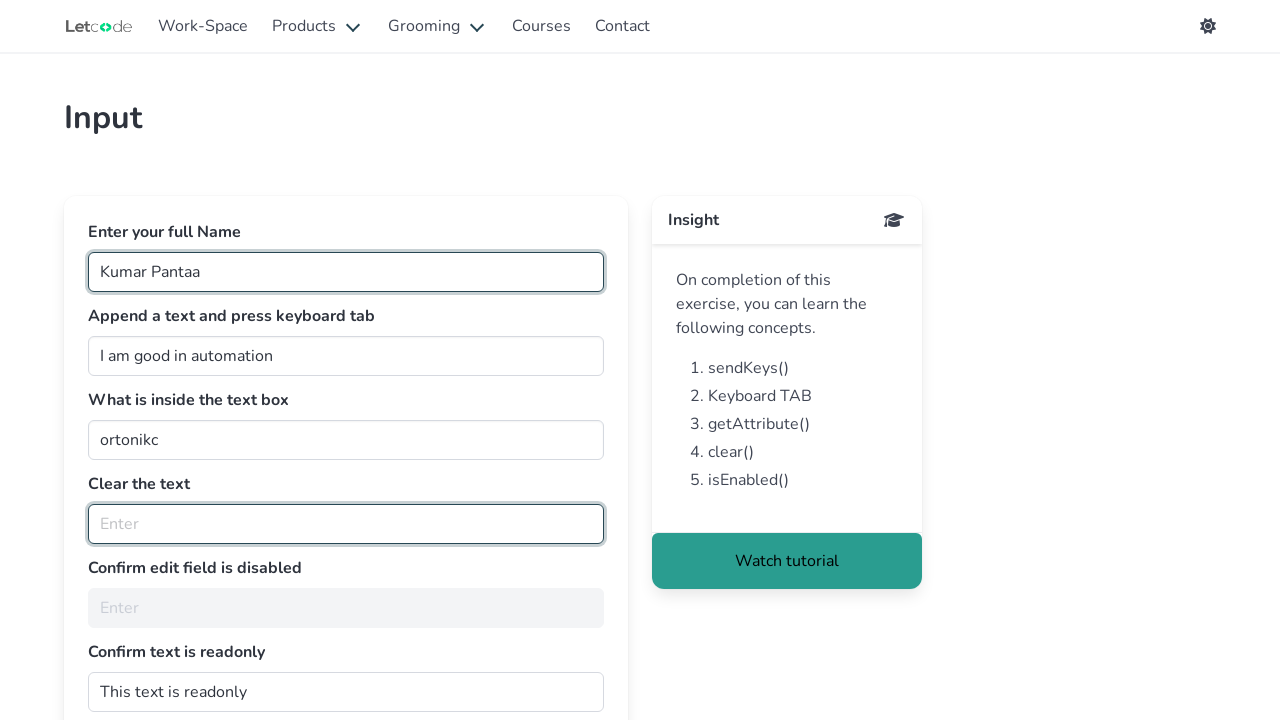

Retrieved readonly attribute from dontwrite field
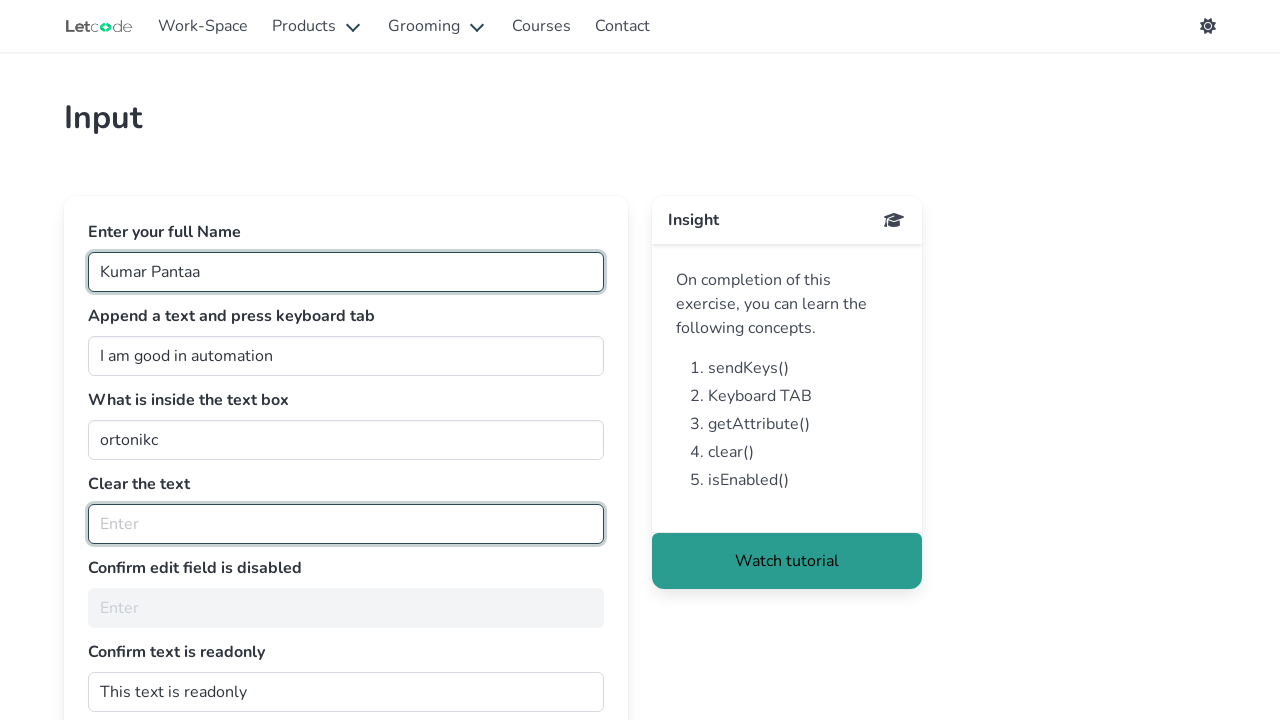

Verified dontwrite field is readonly: False
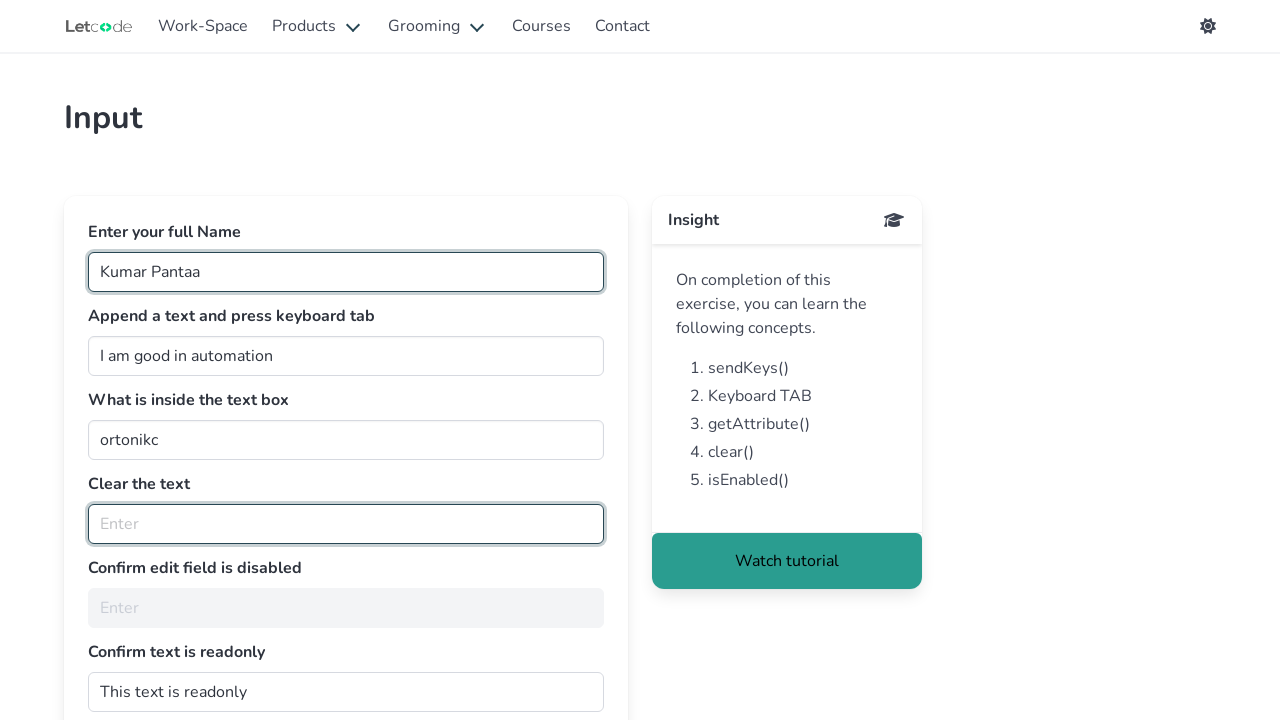

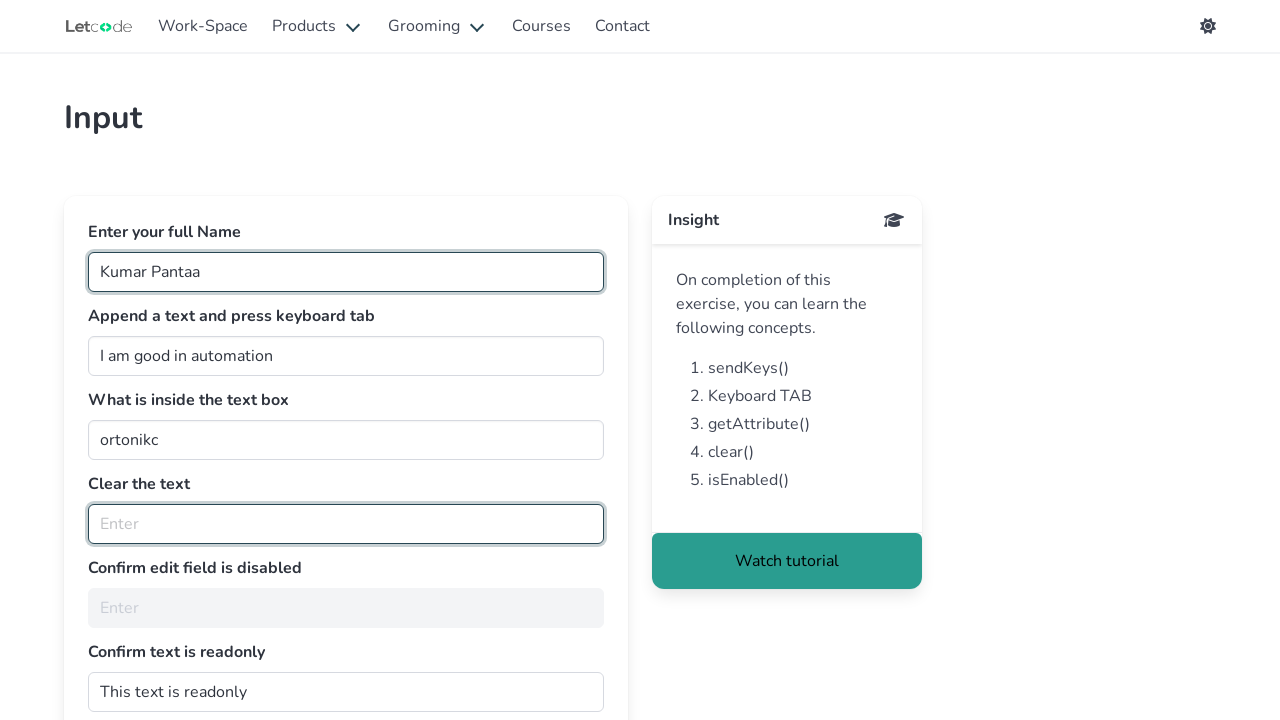